Tests various JavaScript alert interactions including accepting simple alerts, accepting and dismissing confirm dialogs, and entering text in prompt dialogs

Starting URL: https://demoqa.com/alerts

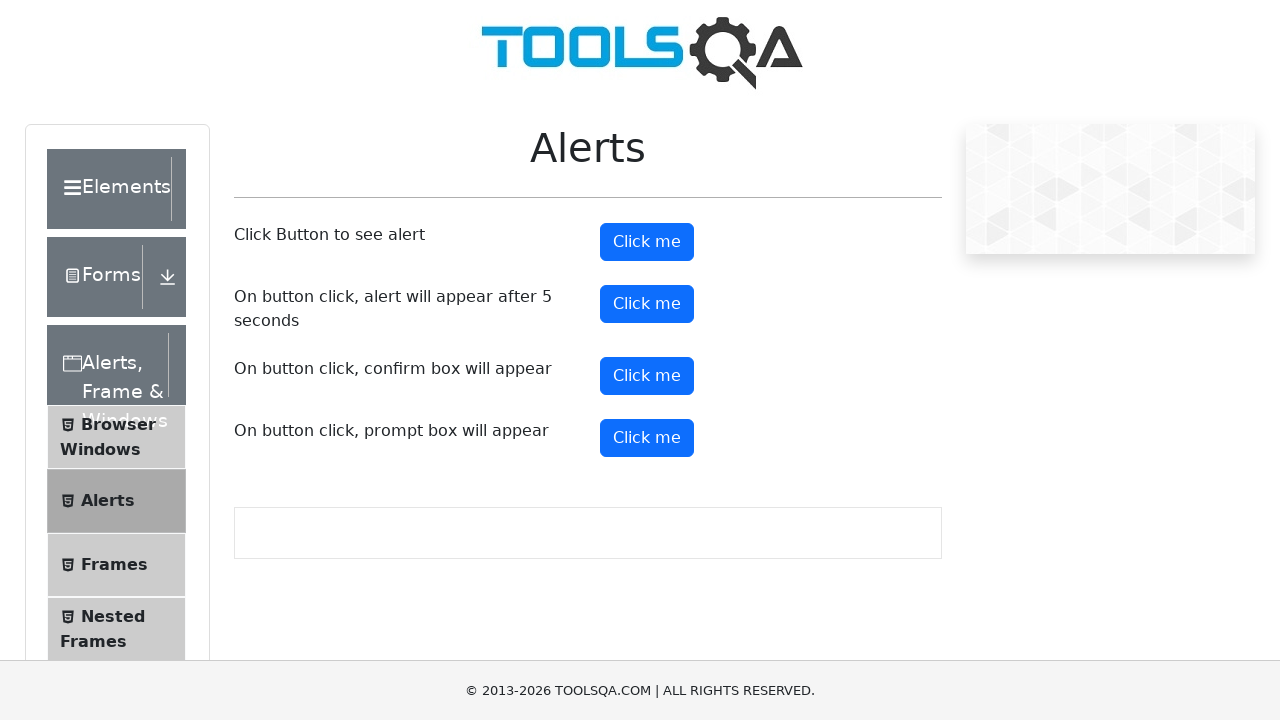

Clicked alert button to trigger simple alert at (647, 242) on #alertButton
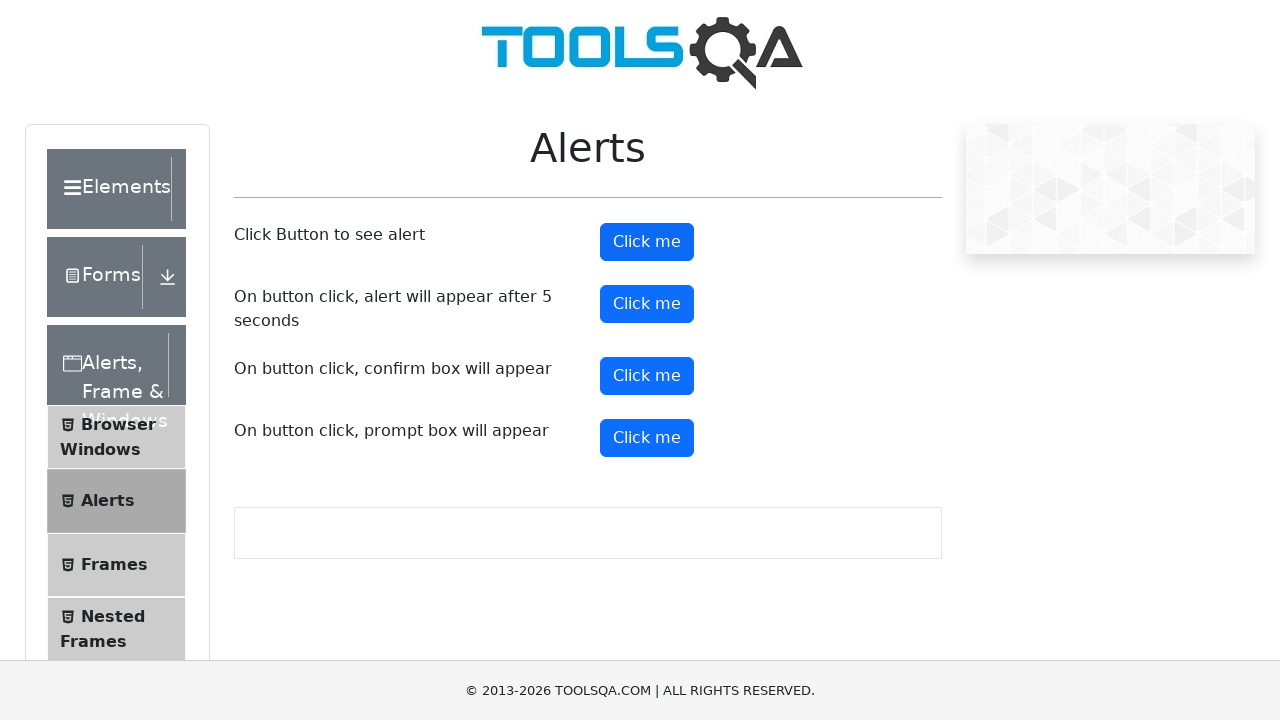

Set up dialog handler to accept alerts
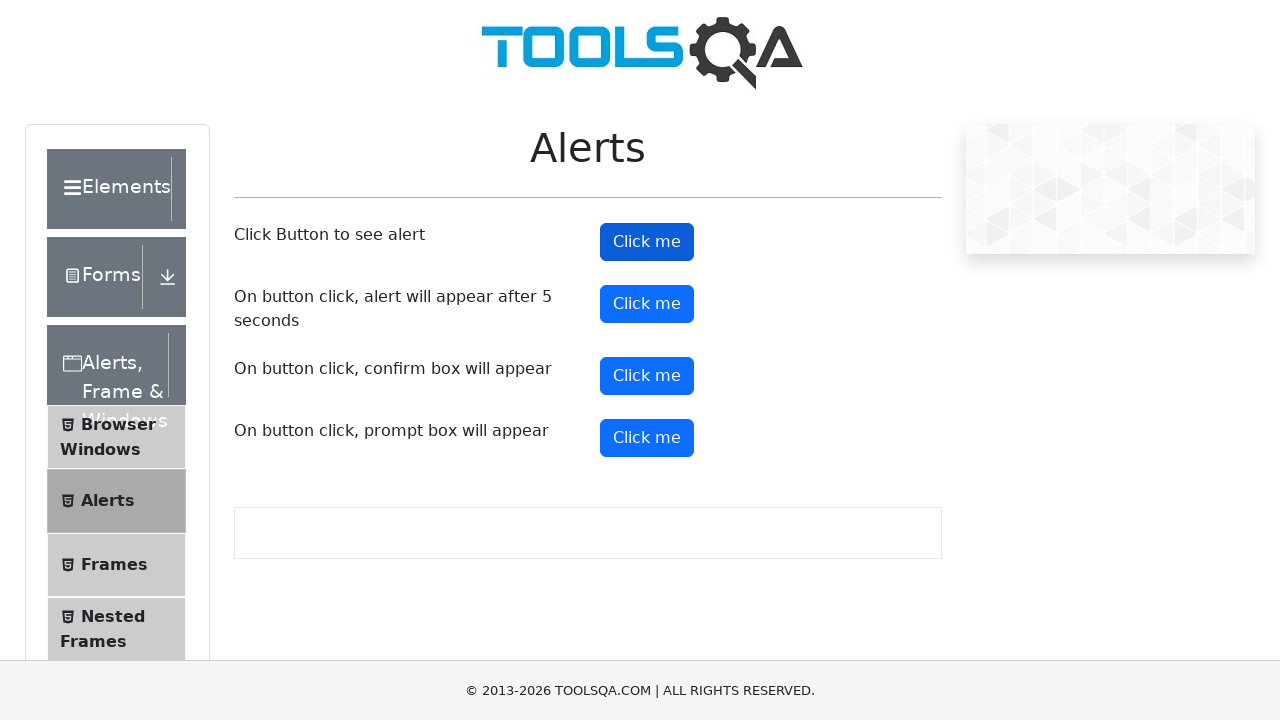

Waited 1 second after accepting simple alert
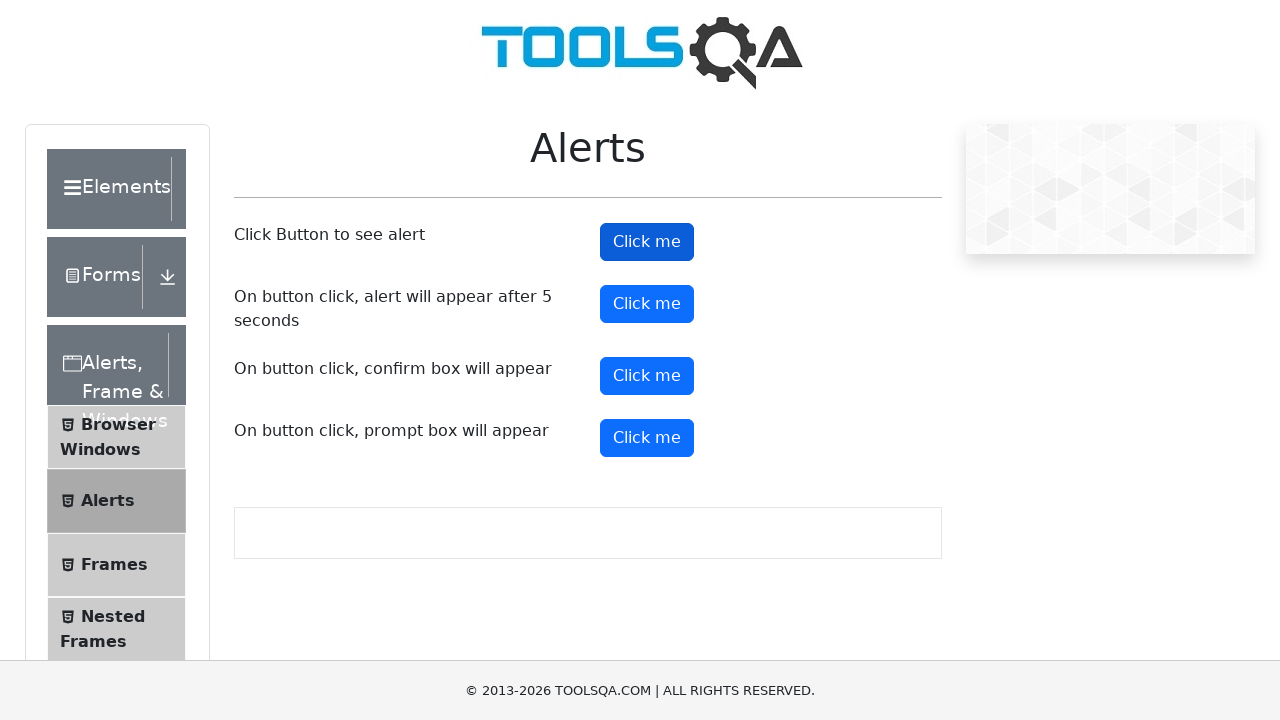

Clicked confirm button to trigger confirm dialog at (647, 376) on #confirmButton
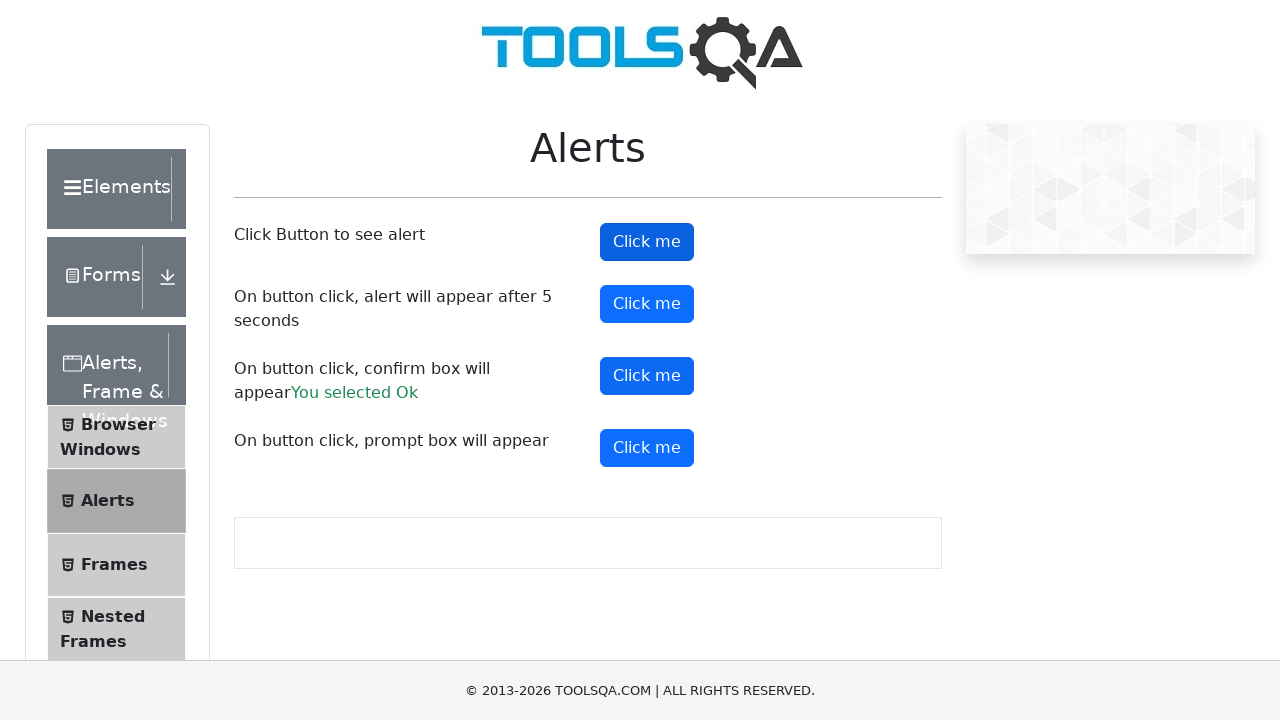

Waited 1 second after confirm dialog interaction
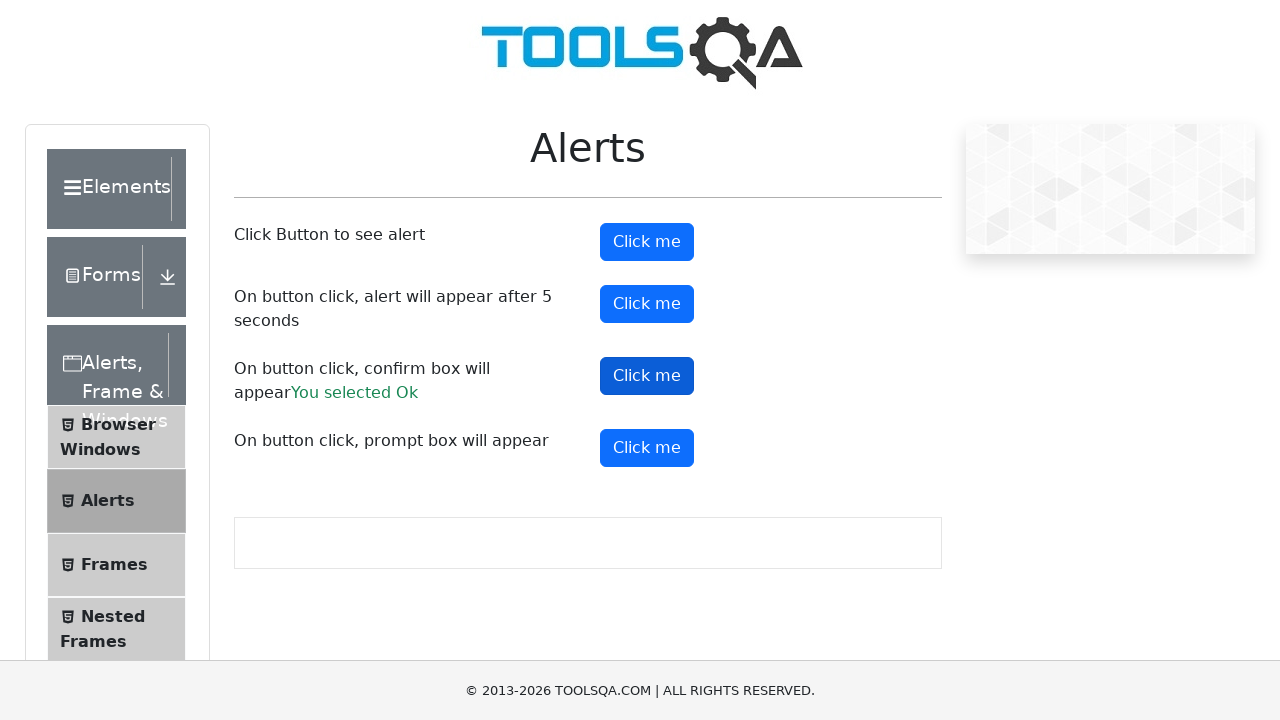

Set up dialog handler to dismiss next dialog
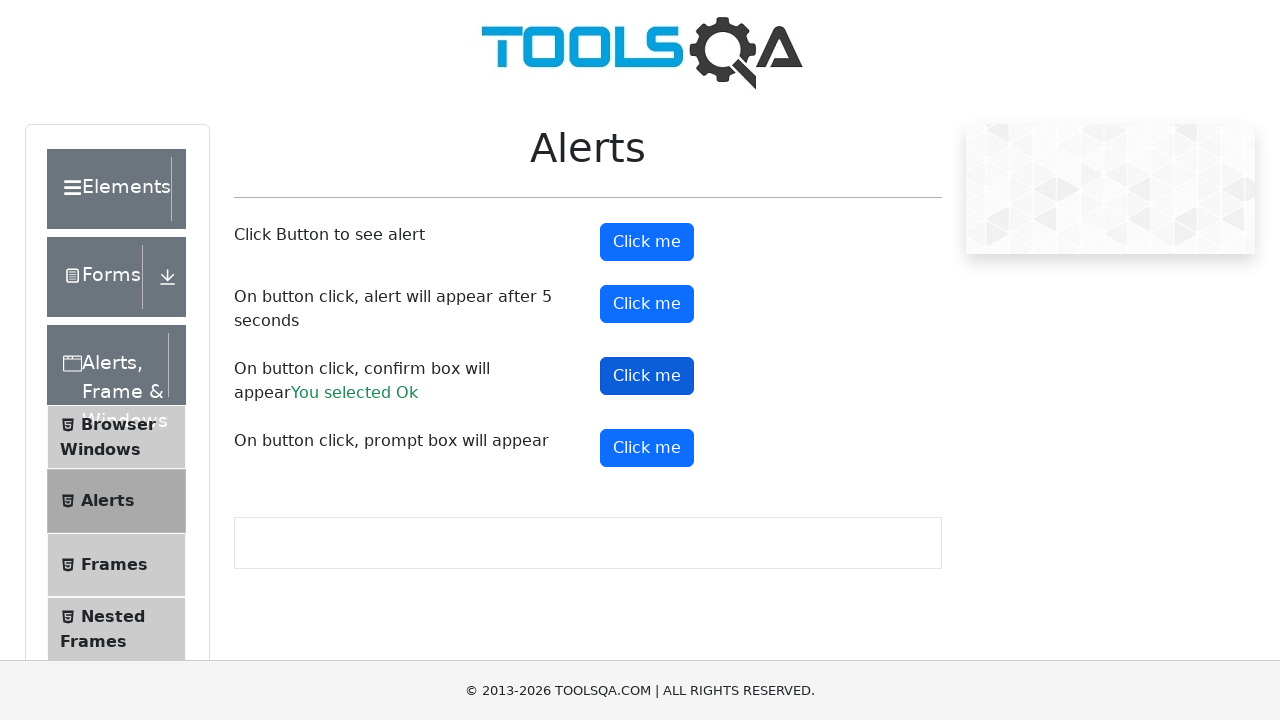

Clicked confirm button again to trigger confirm dialog for dismissal at (647, 376) on #confirmButton
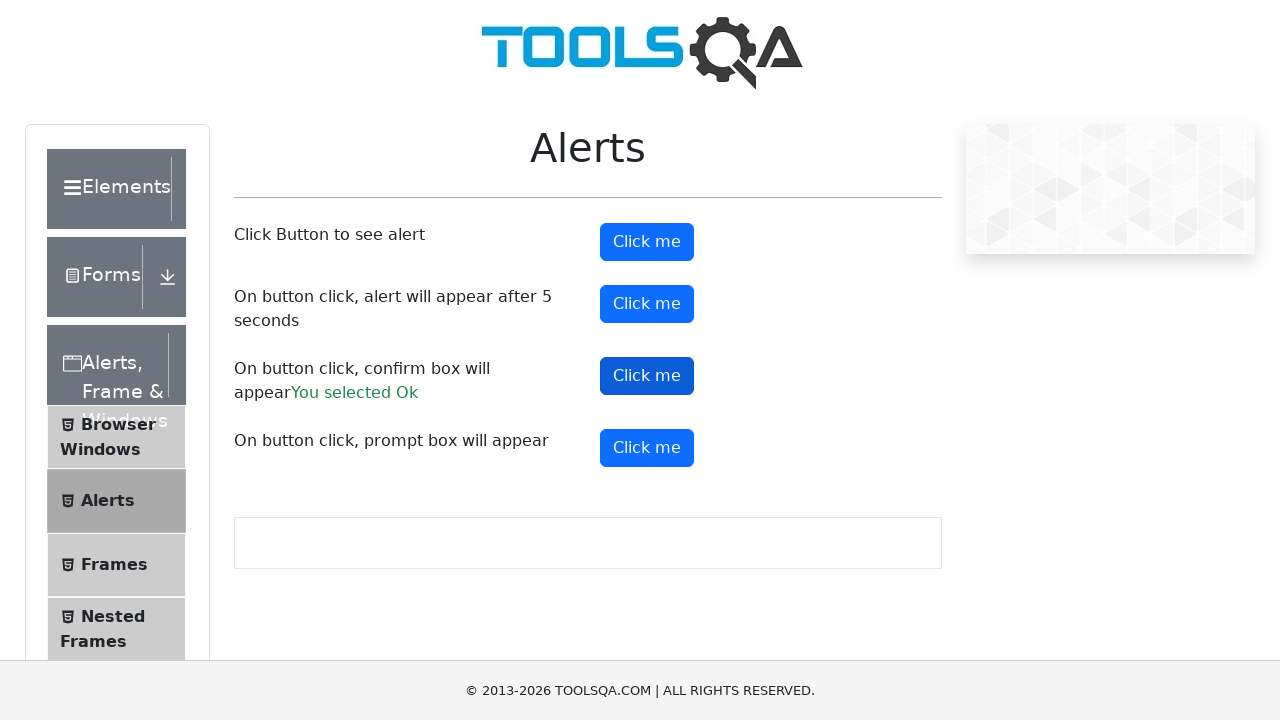

Waited 1 second after dismissing confirm dialog
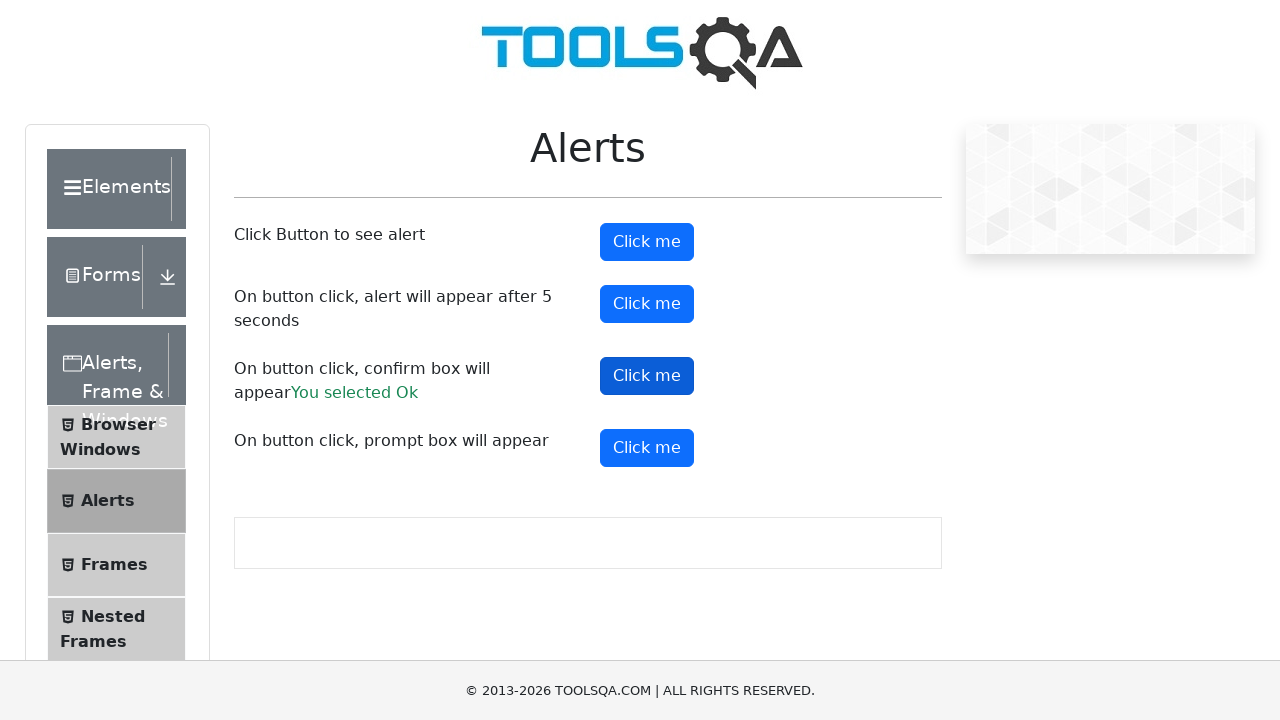

Set up dialog handler to accept prompt with text 'Hello from Playwright test'
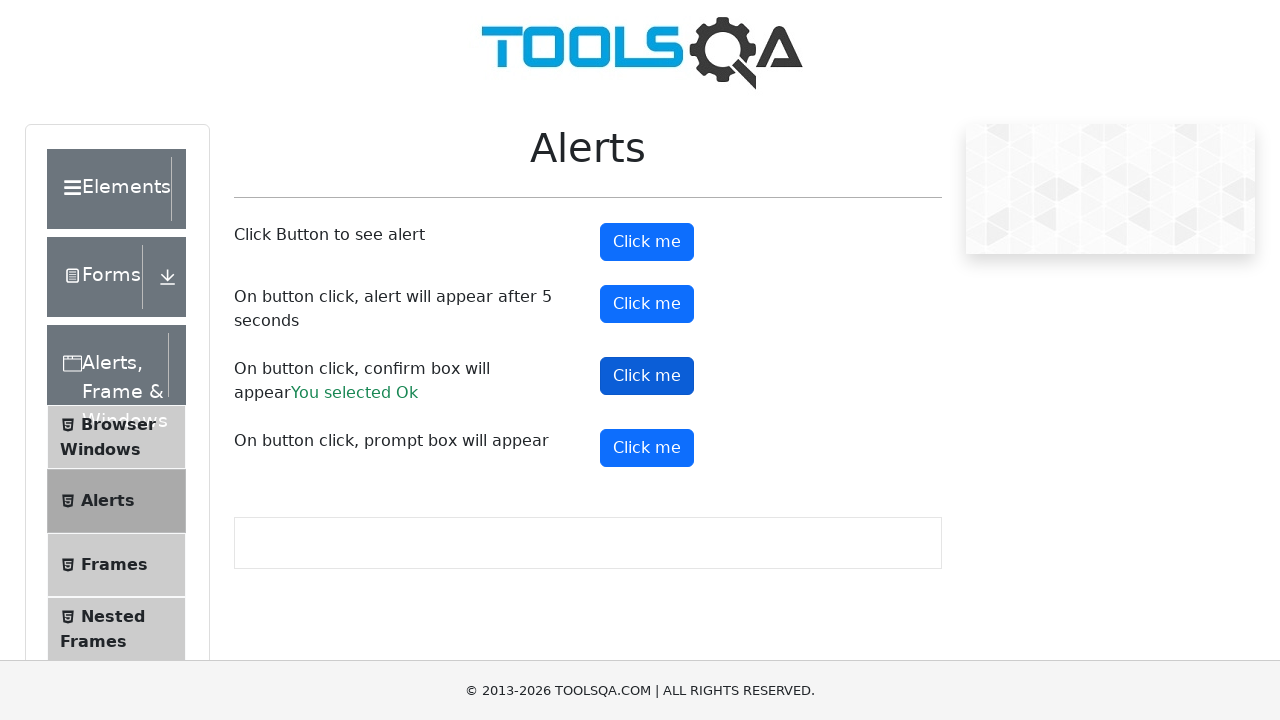

Clicked prompt button to trigger prompt dialog at (647, 448) on #promtButton
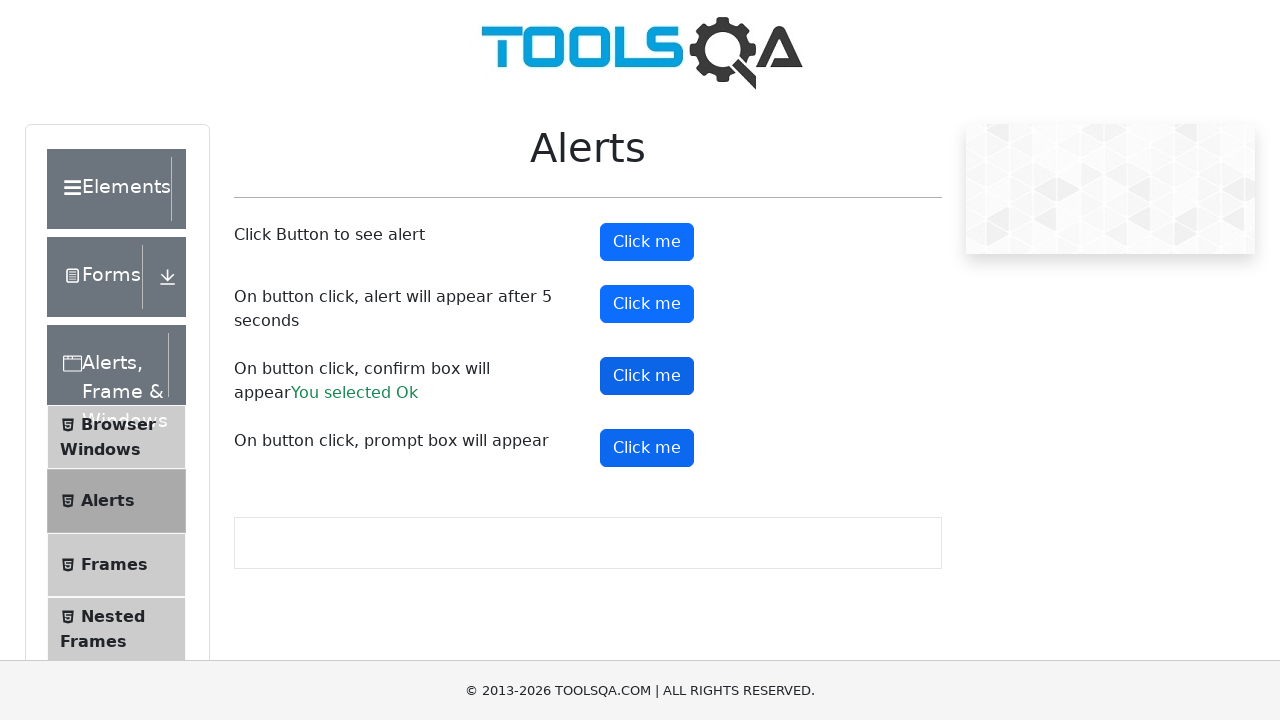

Waited 1 second after accepting prompt dialog with text input
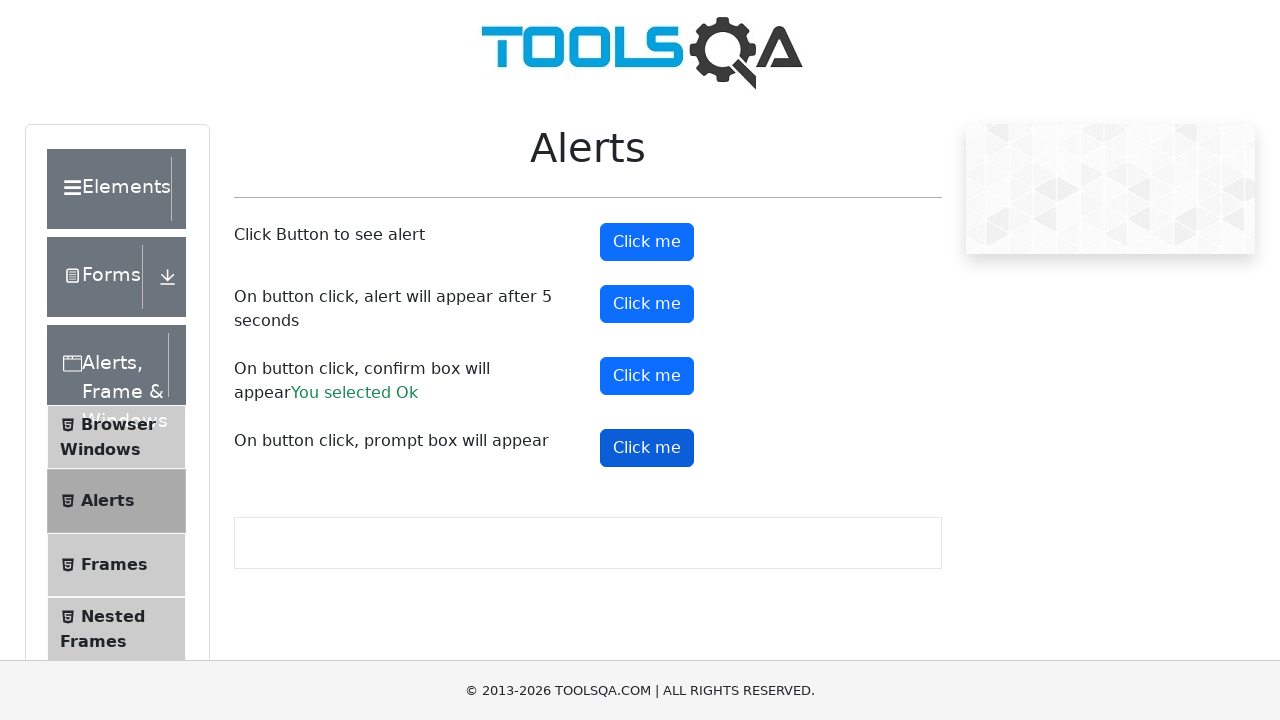

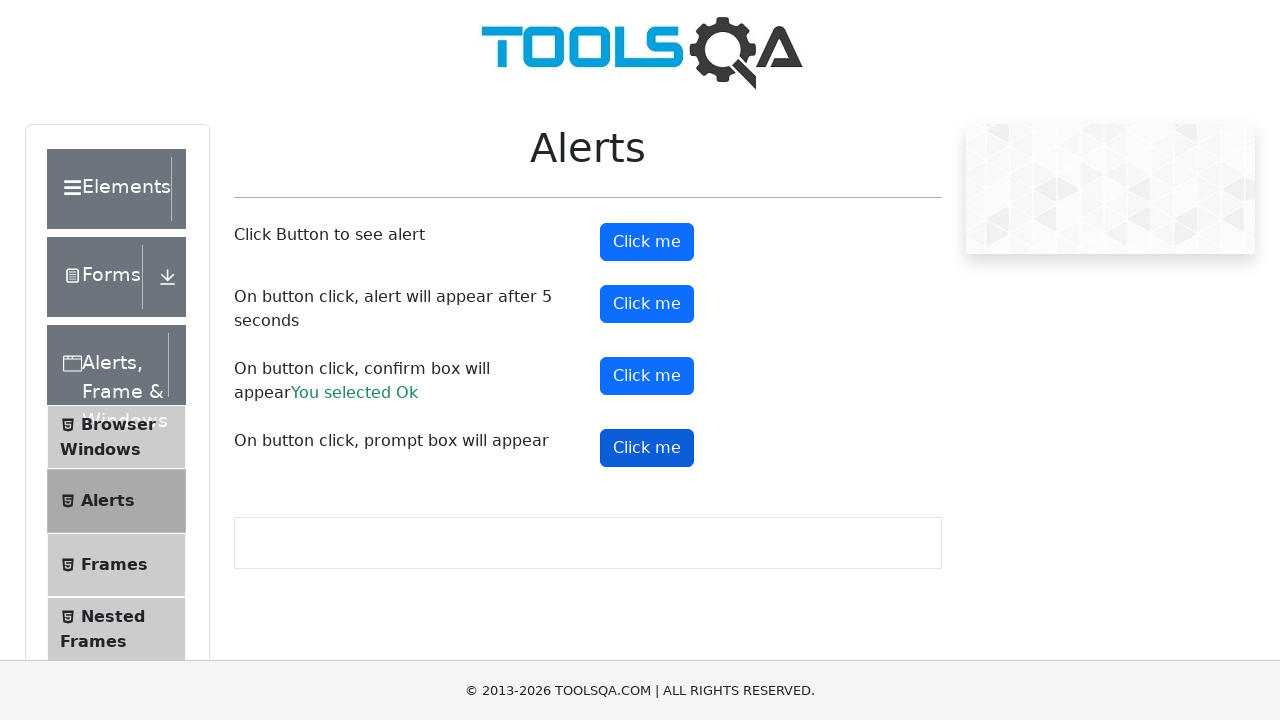